Tests that new todo items are appended to the bottom of the list by creating 3 items and verifying the count

Starting URL: https://demo.playwright.dev/todomvc

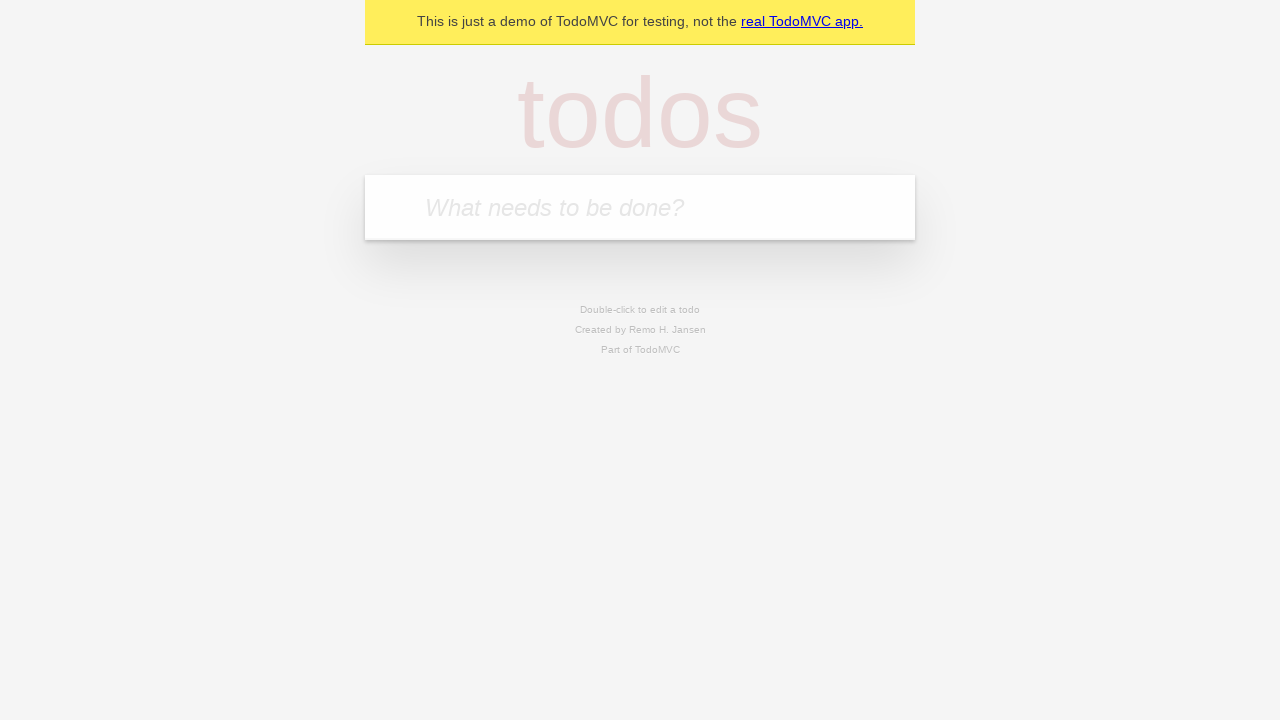

Filled todo input with 'buy some cheese' on internal:attr=[placeholder="What needs to be done?"i]
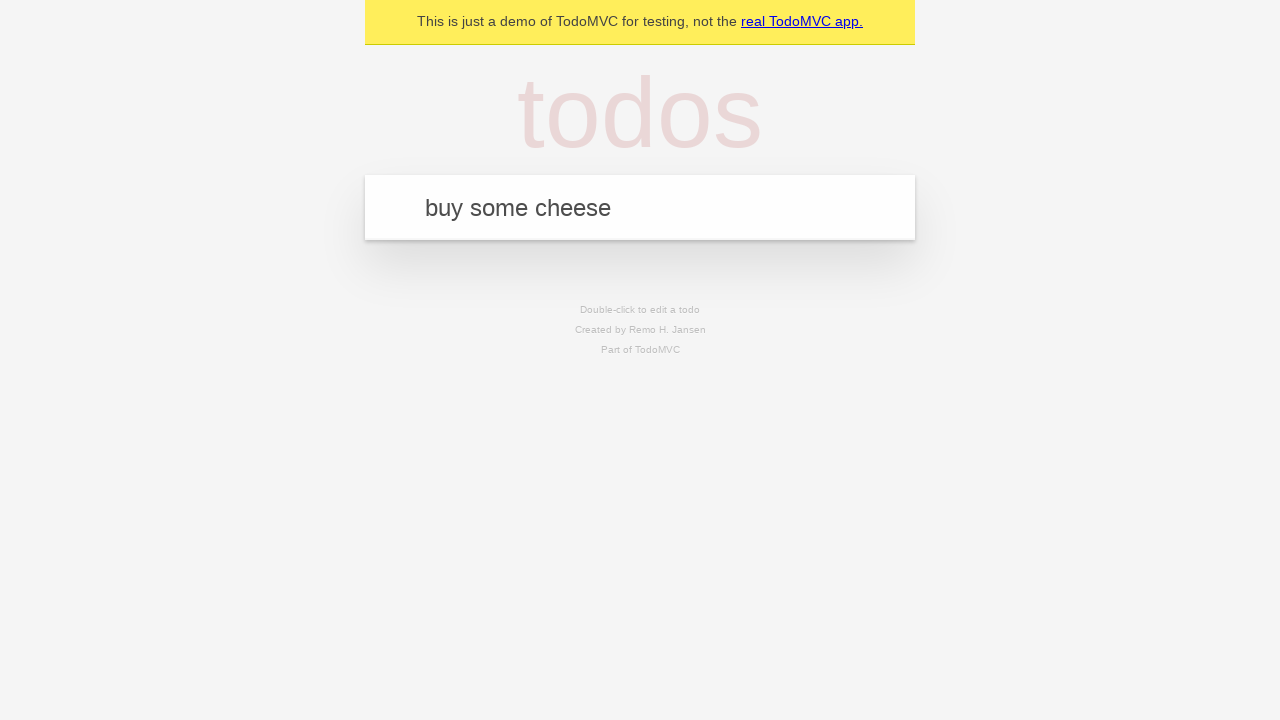

Pressed Enter to add todo item 'buy some cheese' on internal:attr=[placeholder="What needs to be done?"i]
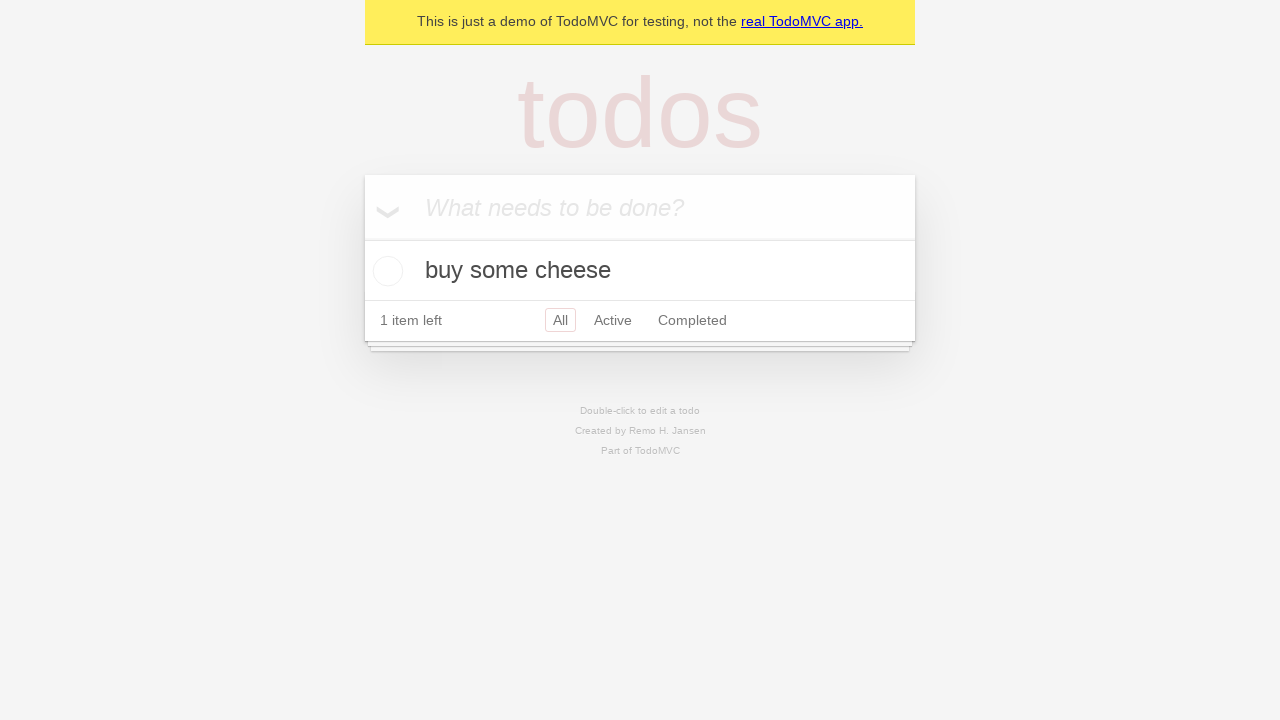

Filled todo input with 'feed the cat' on internal:attr=[placeholder="What needs to be done?"i]
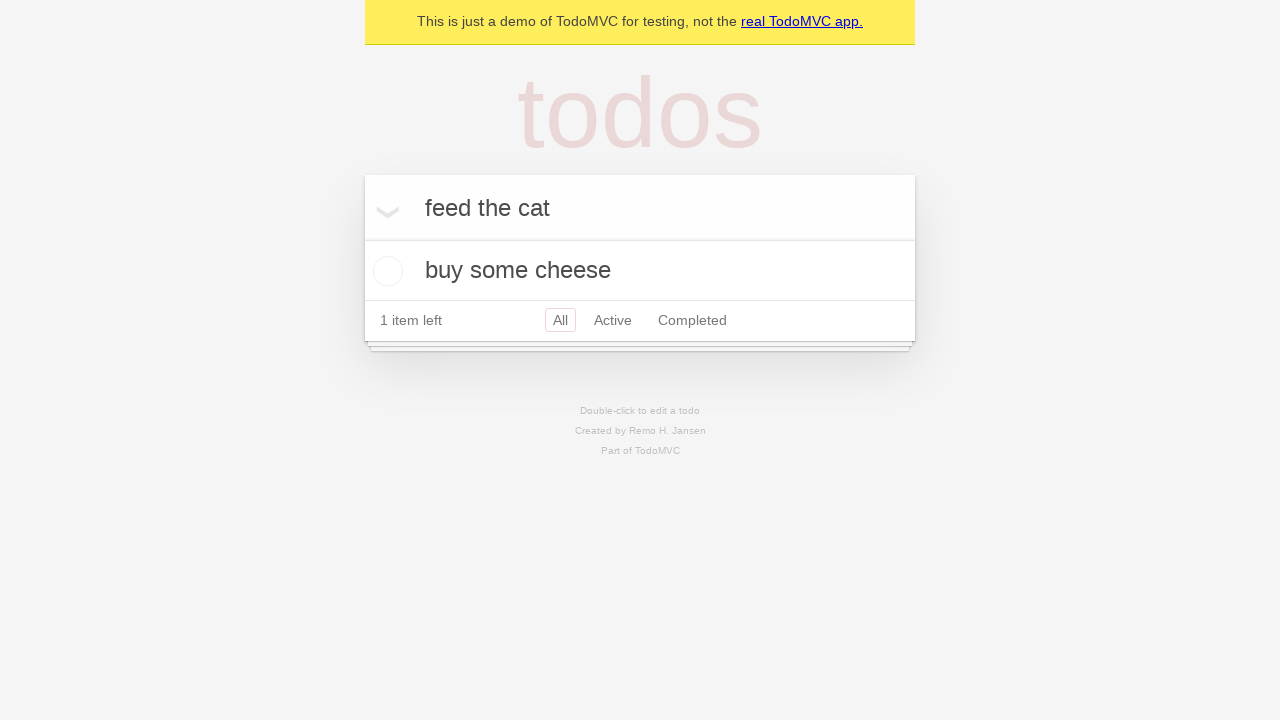

Pressed Enter to add todo item 'feed the cat' on internal:attr=[placeholder="What needs to be done?"i]
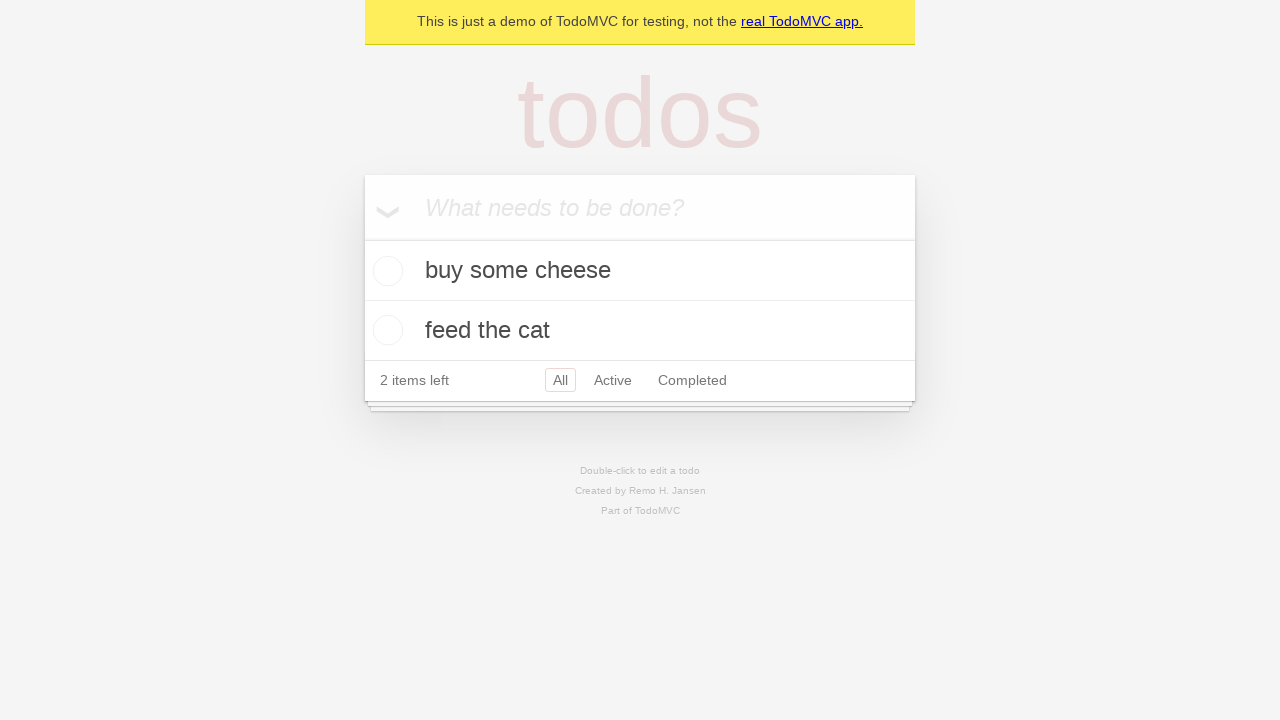

Filled todo input with 'book a doctors appointment' on internal:attr=[placeholder="What needs to be done?"i]
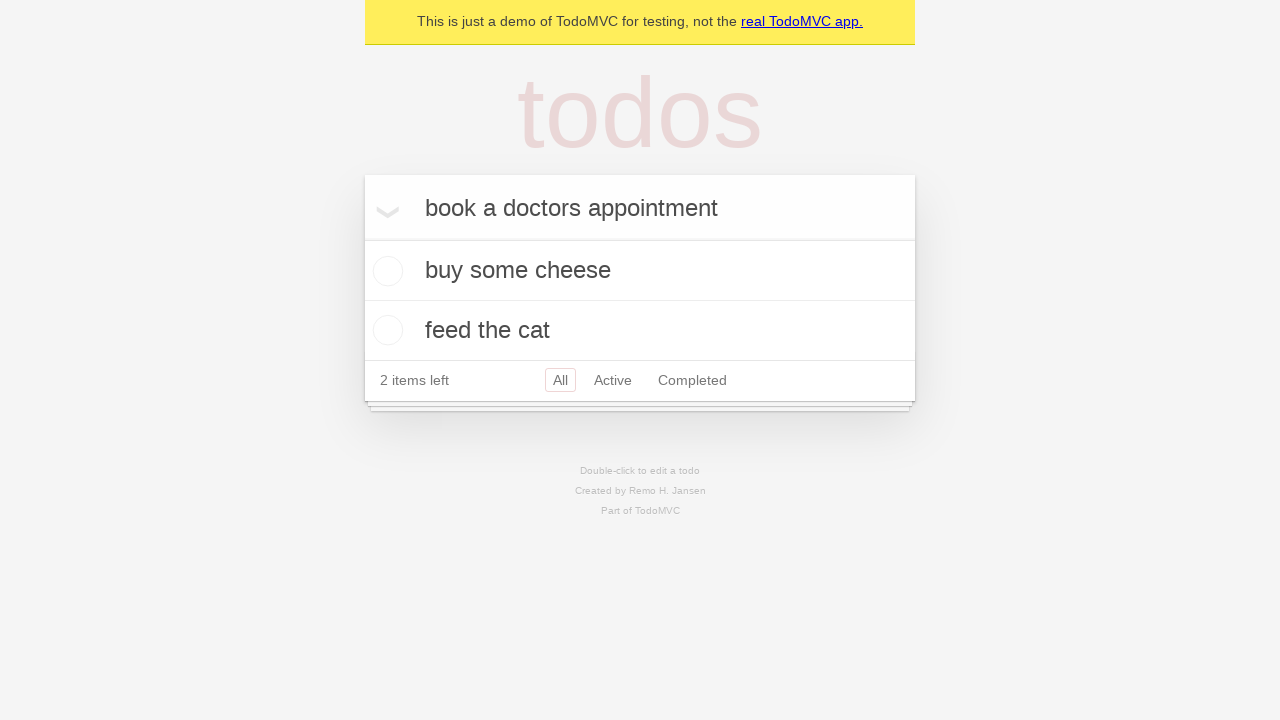

Pressed Enter to add todo item 'book a doctors appointment' on internal:attr=[placeholder="What needs to be done?"i]
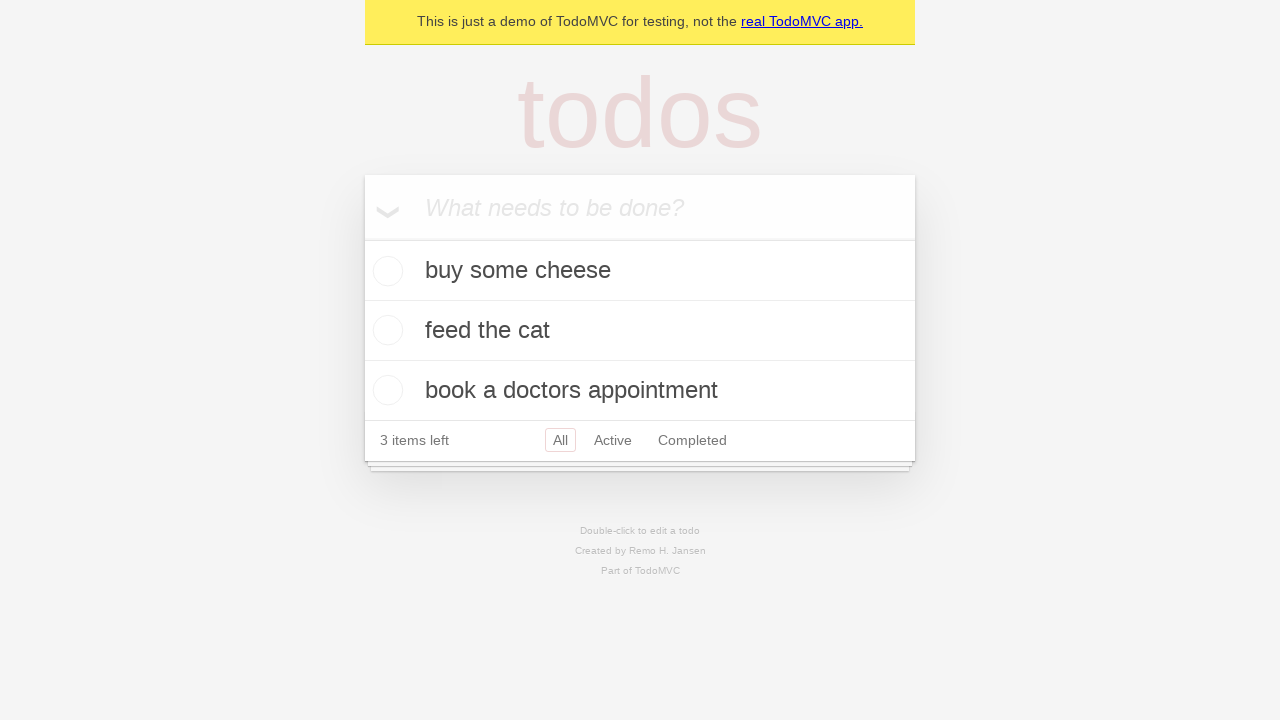

Waited for third todo item to appear
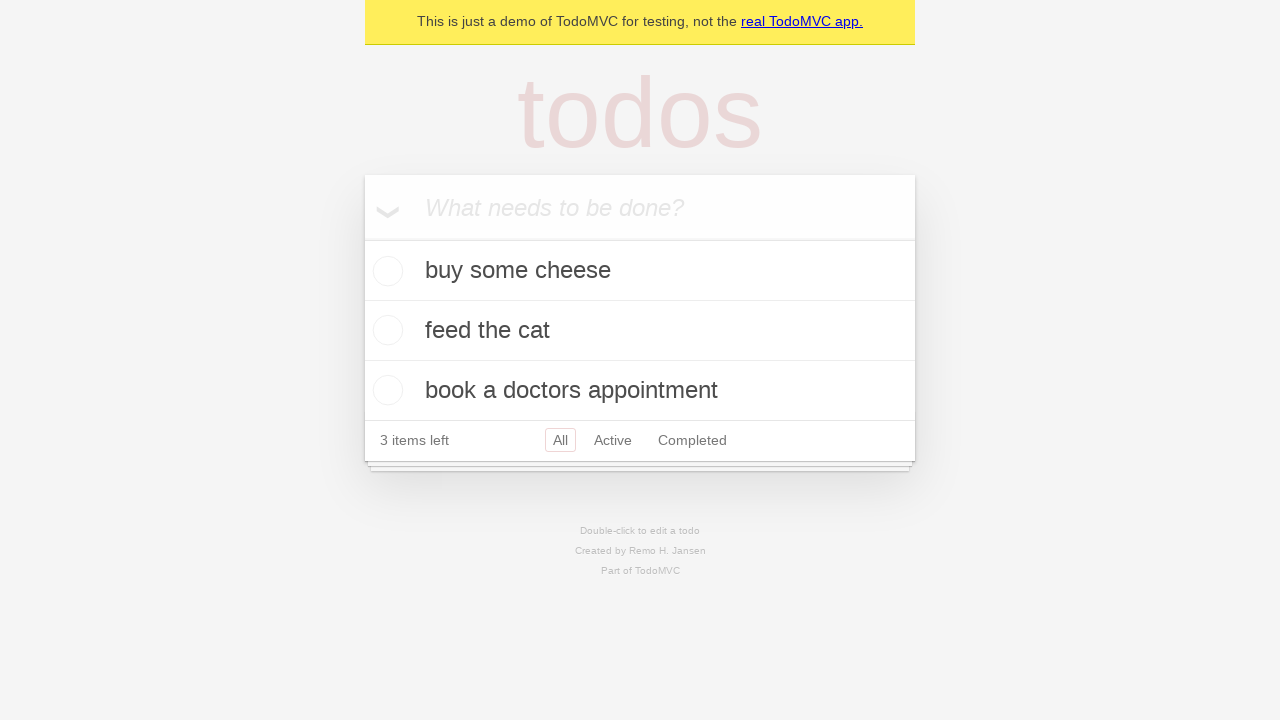

Verified that '3 items left' counter is displayed
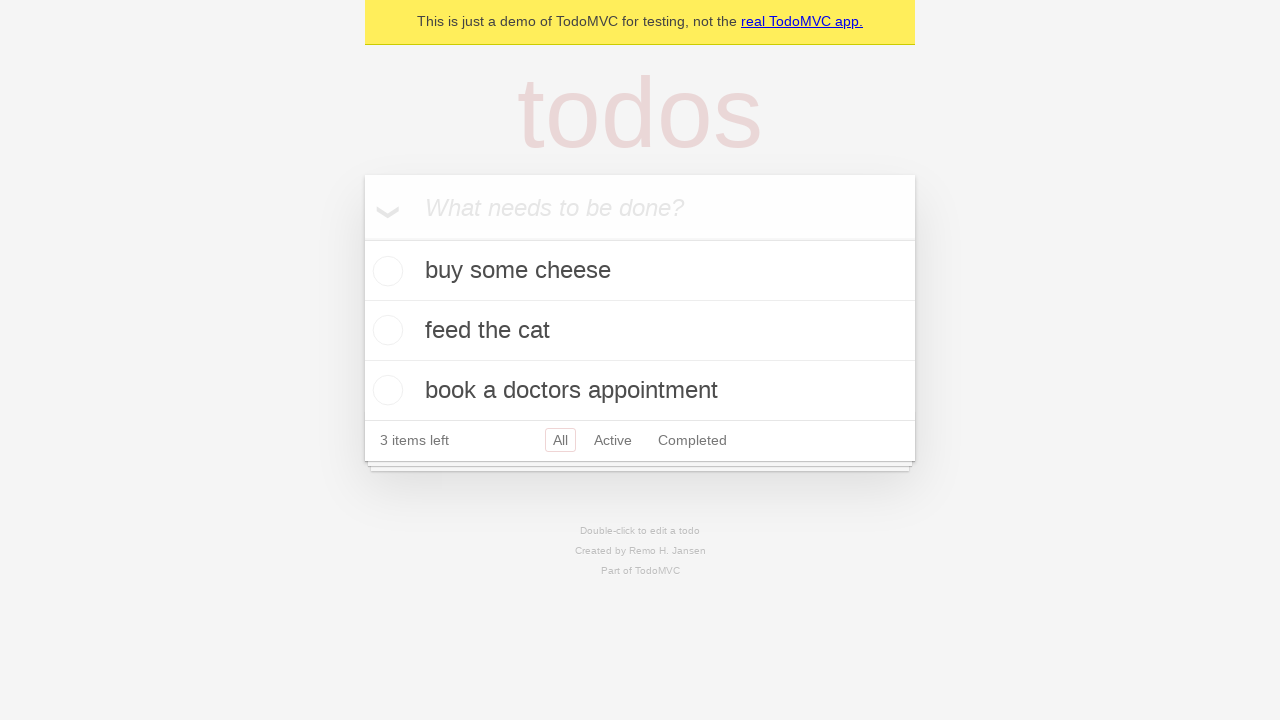

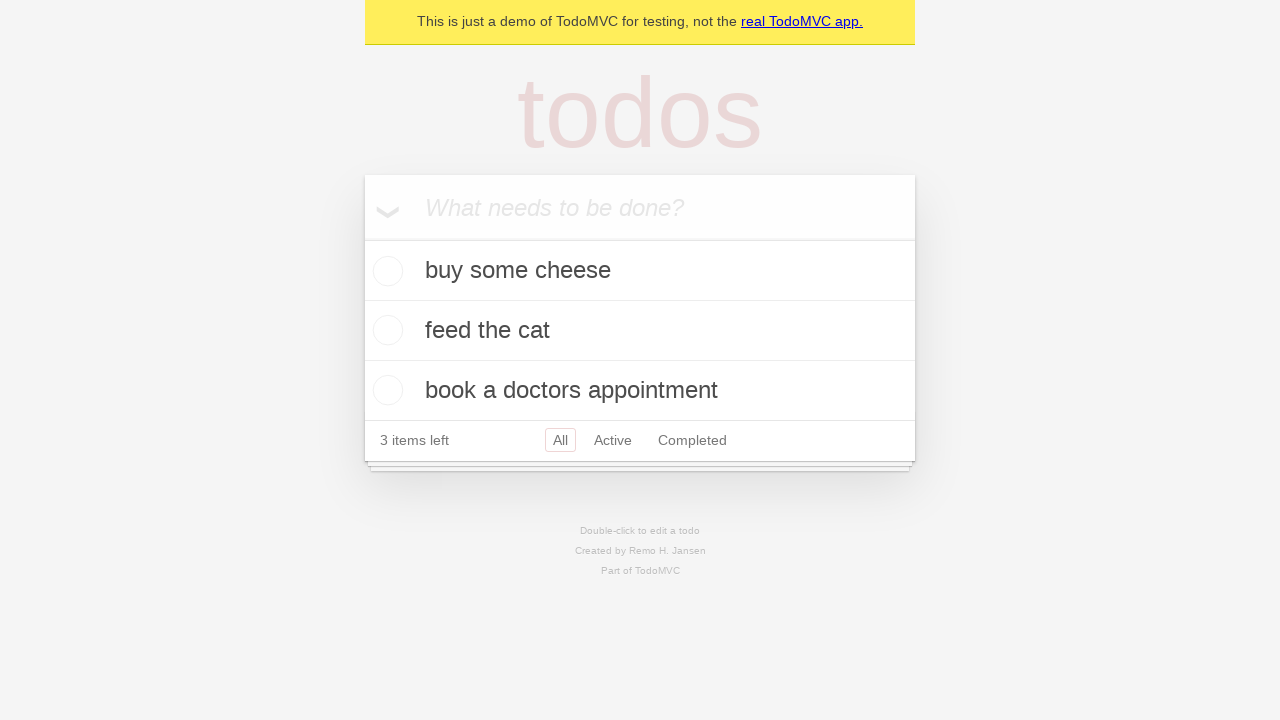